Tests navigation on a practice page by locating footer links, clicking each link in the first column to open them in new tabs using Ctrl+Enter, then switches through all opened tabs to verify they loaded.

Starting URL: http://qaclickacademy.com/practice.php

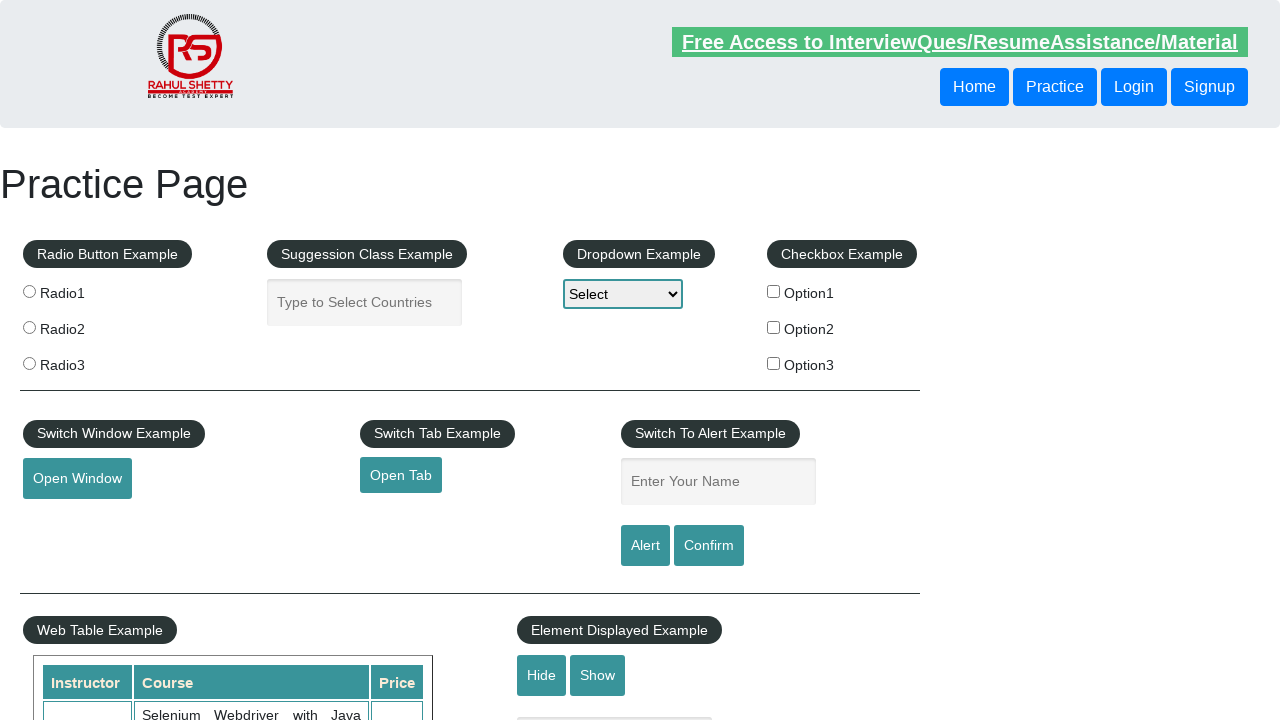

Footer section loaded
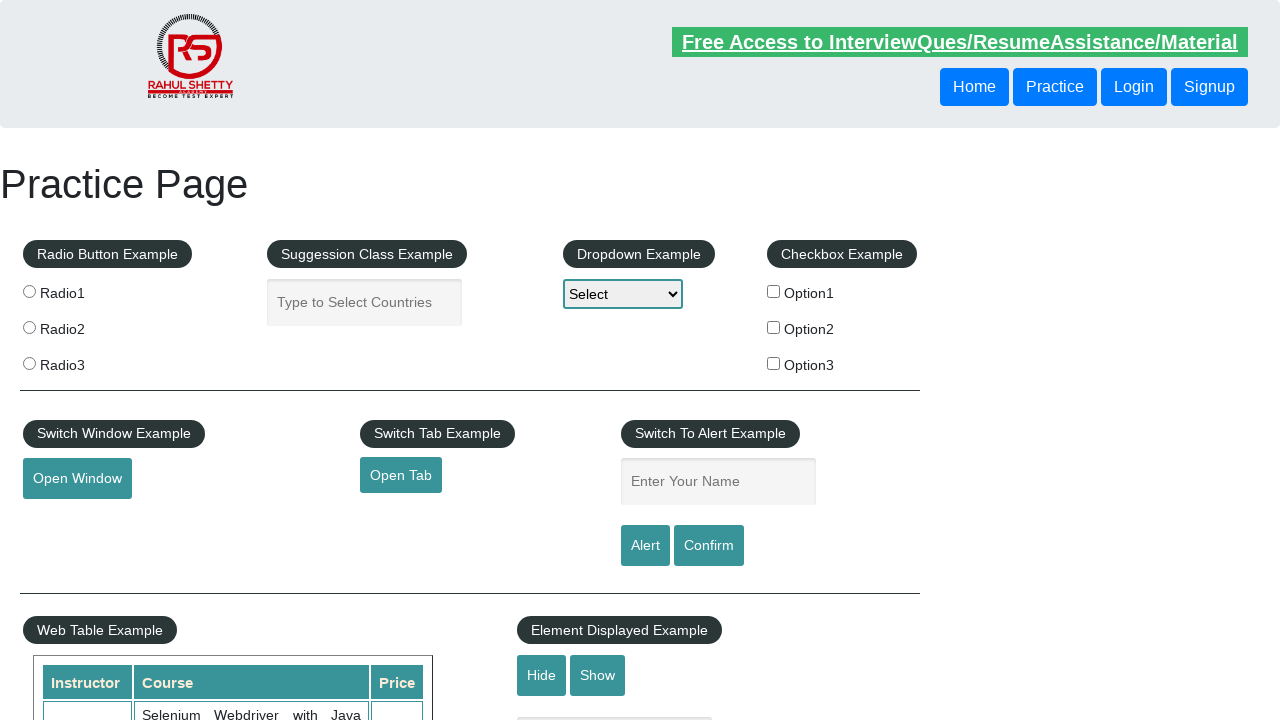

Located footer first column links
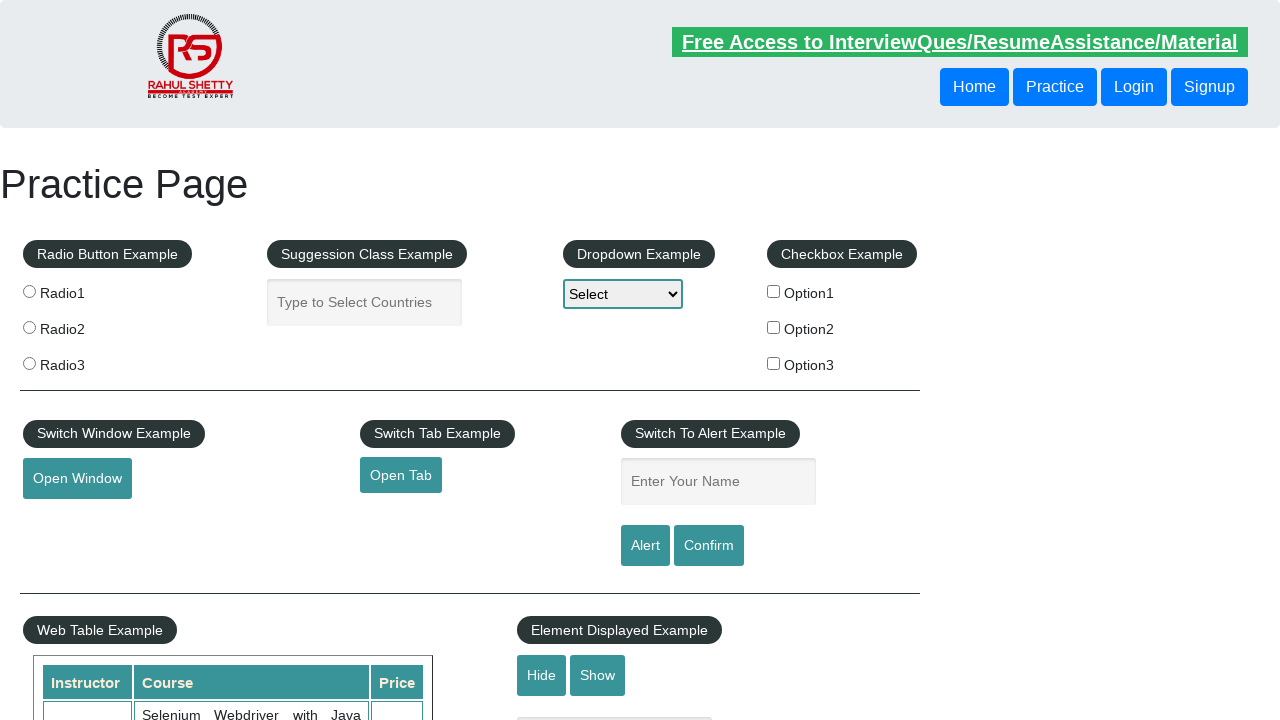

Found 5 links in footer first column
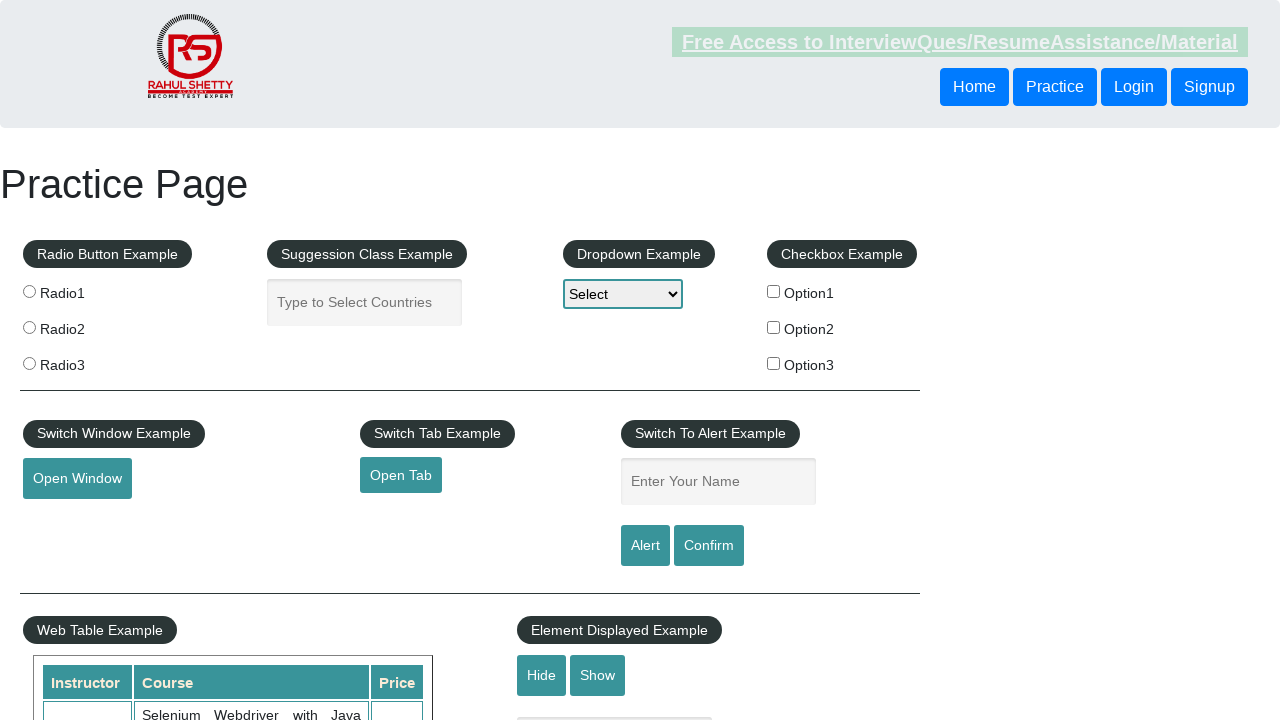

Clicked footer link 1 with Ctrl+Enter to open in new tab at (68, 520) on #gf-BIG table tbody tr td:first-child ul a >> nth=1
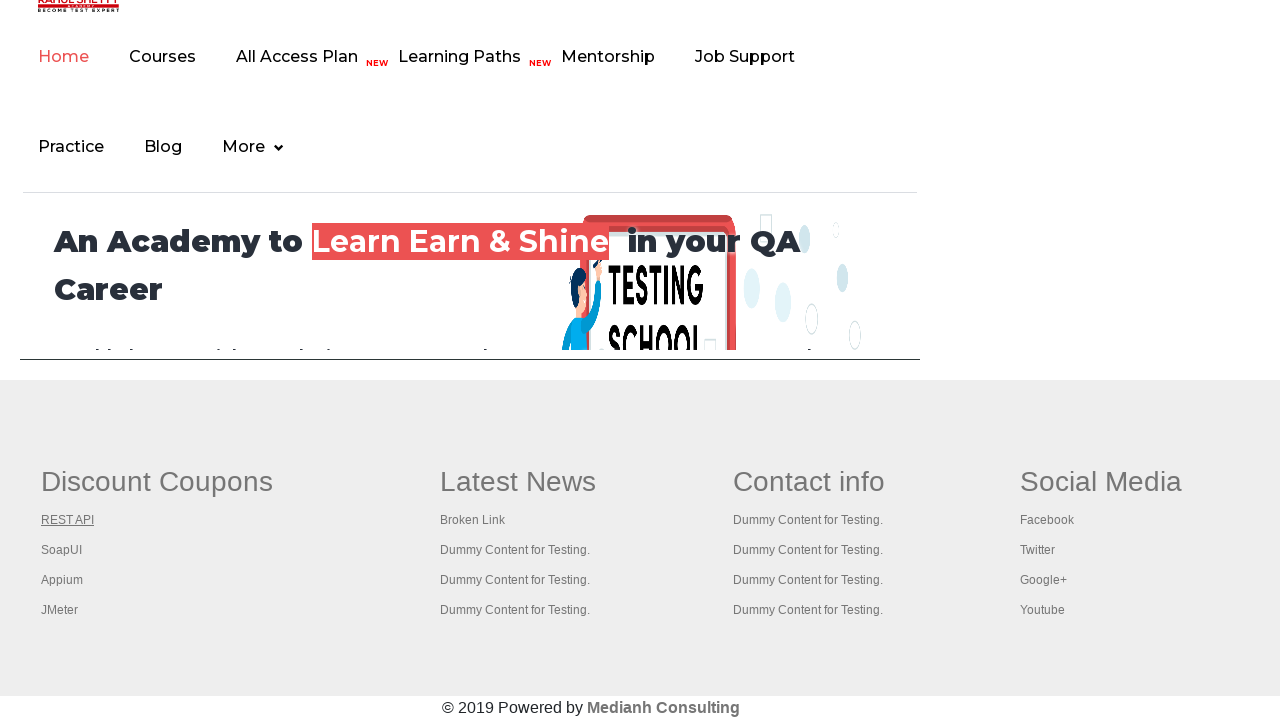

Waited 2 seconds for tab 1 to load
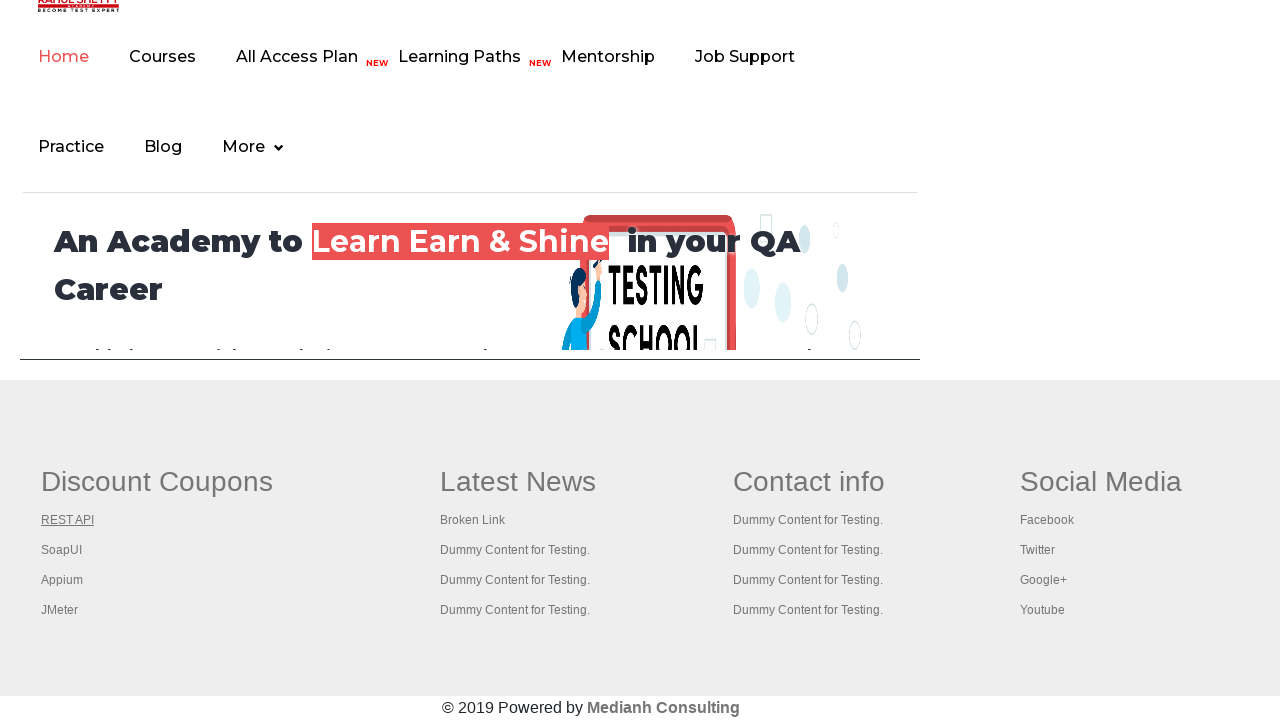

Clicked footer link 2 with Ctrl+Enter to open in new tab at (62, 550) on #gf-BIG table tbody tr td:first-child ul a >> nth=2
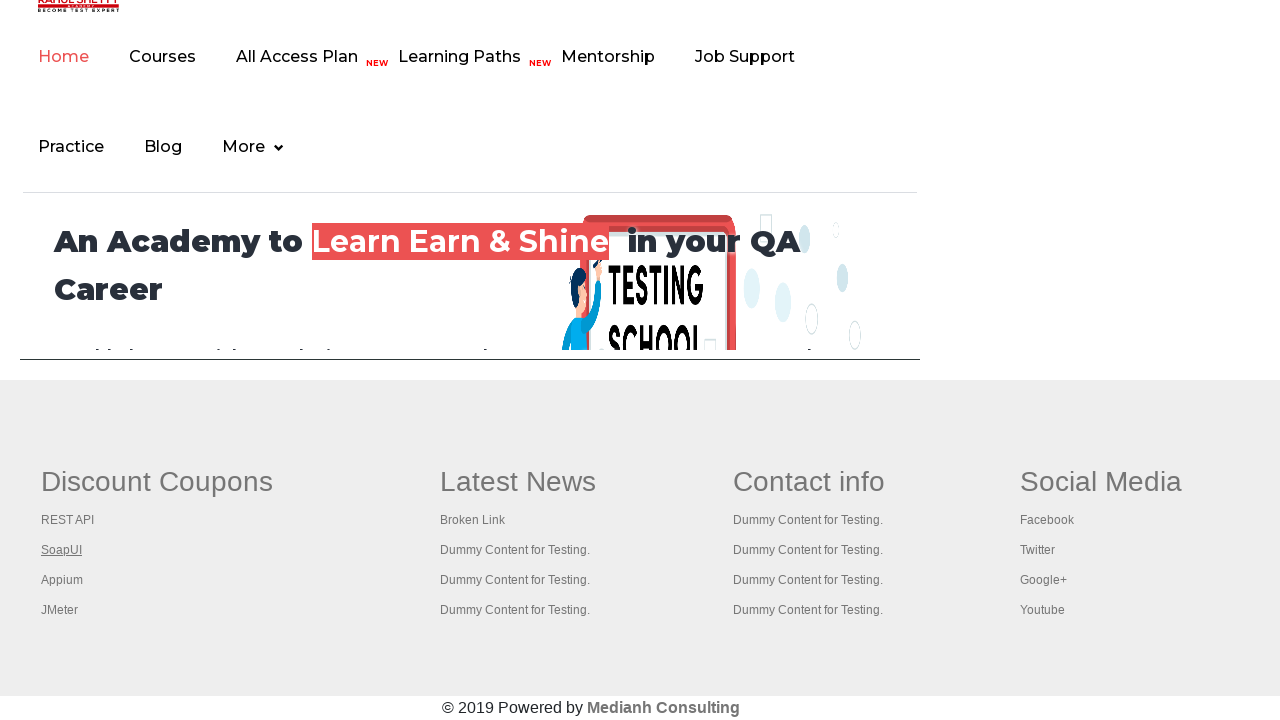

Waited 2 seconds for tab 2 to load
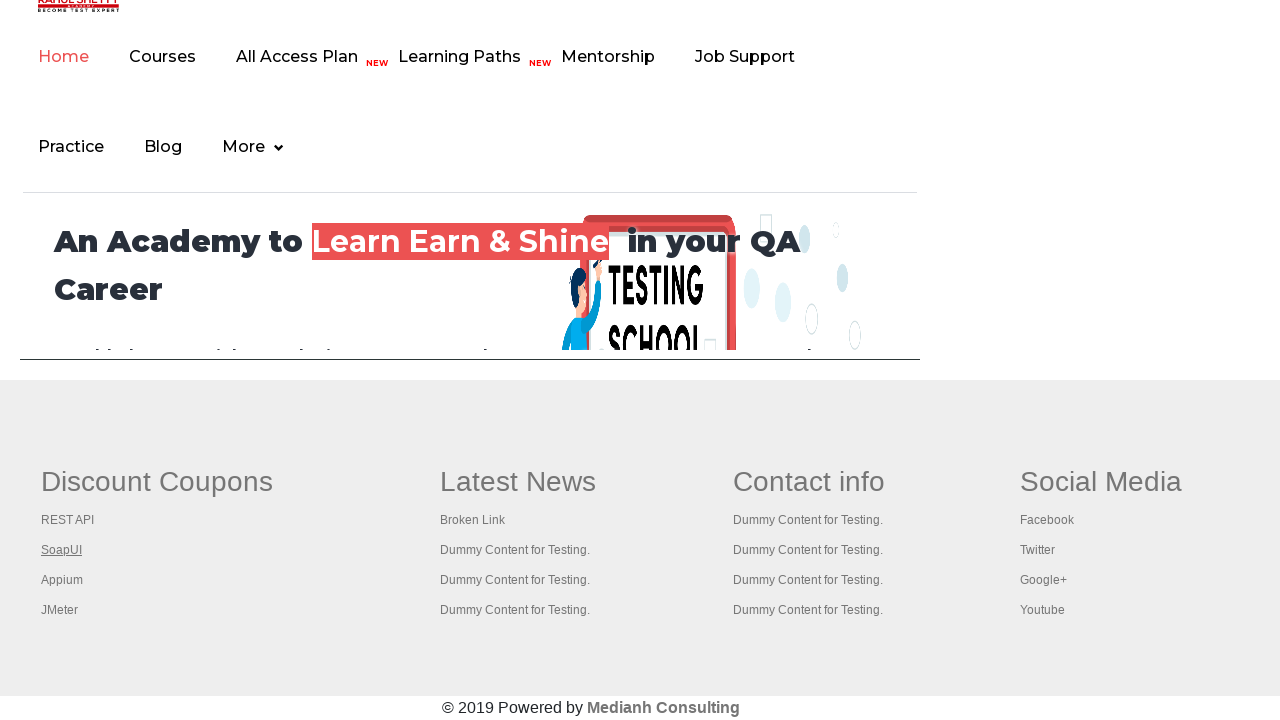

Clicked footer link 3 with Ctrl+Enter to open in new tab at (62, 580) on #gf-BIG table tbody tr td:first-child ul a >> nth=3
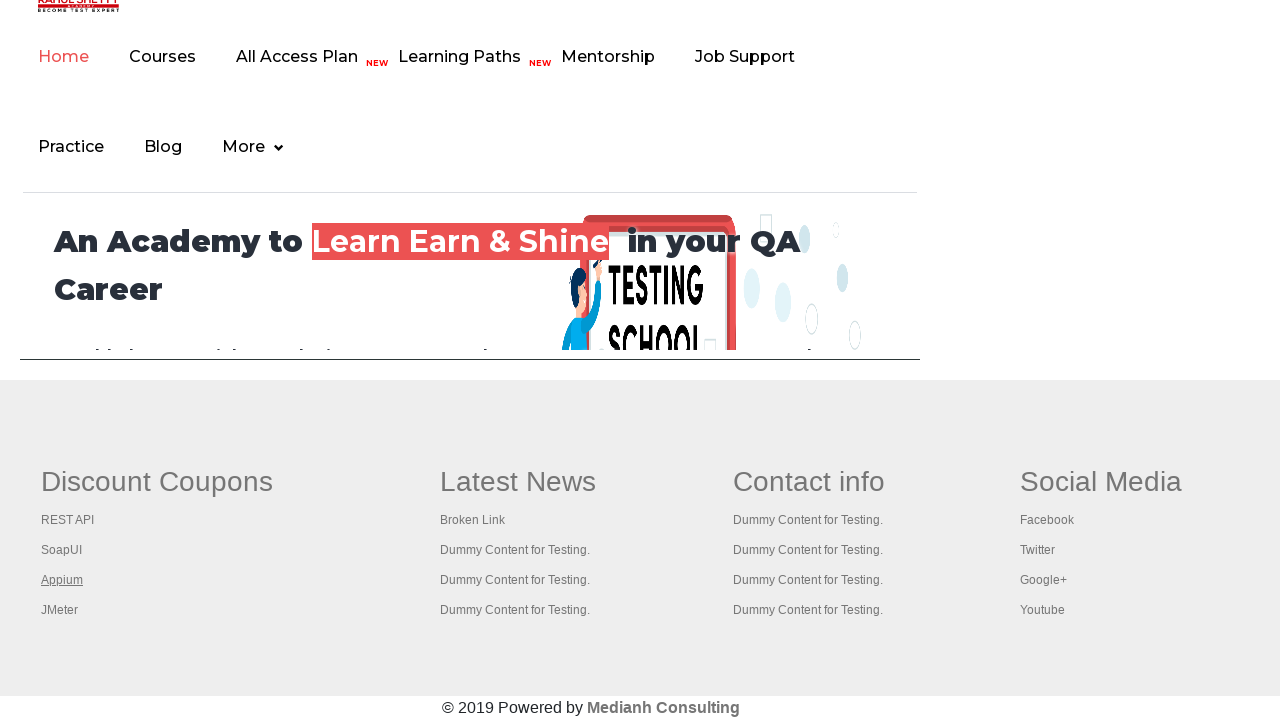

Waited 2 seconds for tab 3 to load
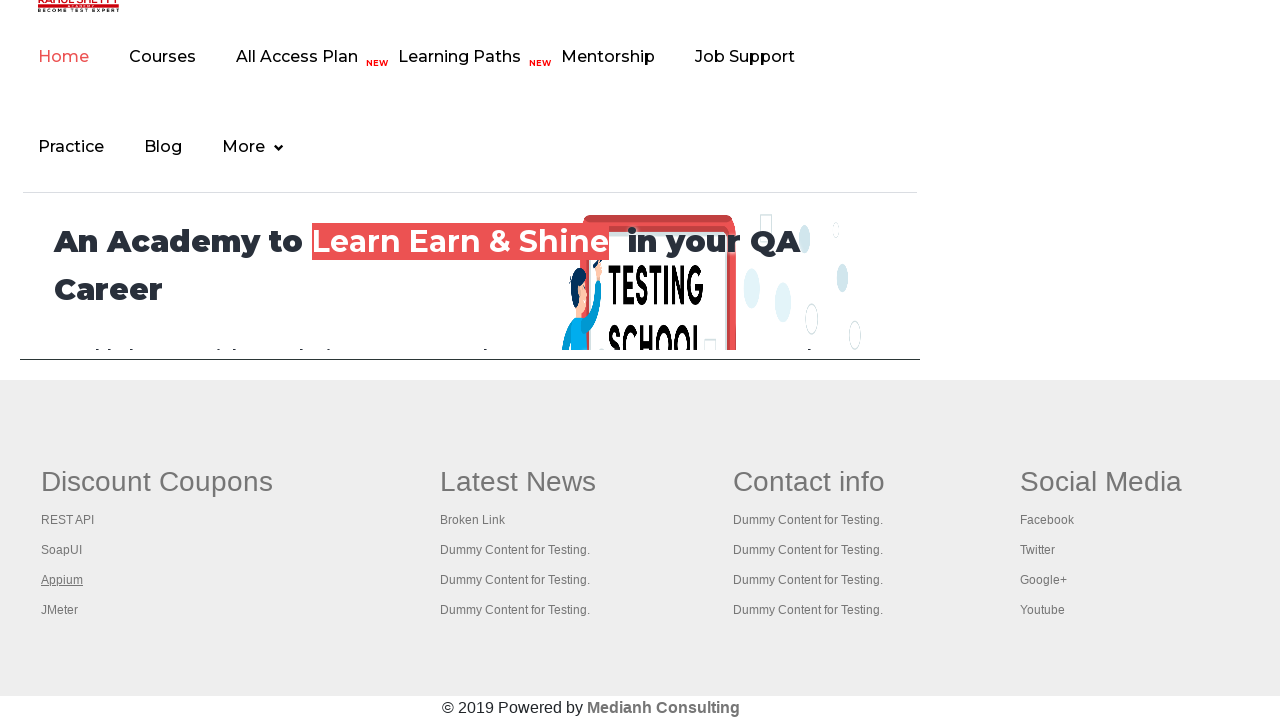

Clicked footer link 4 with Ctrl+Enter to open in new tab at (60, 610) on #gf-BIG table tbody tr td:first-child ul a >> nth=4
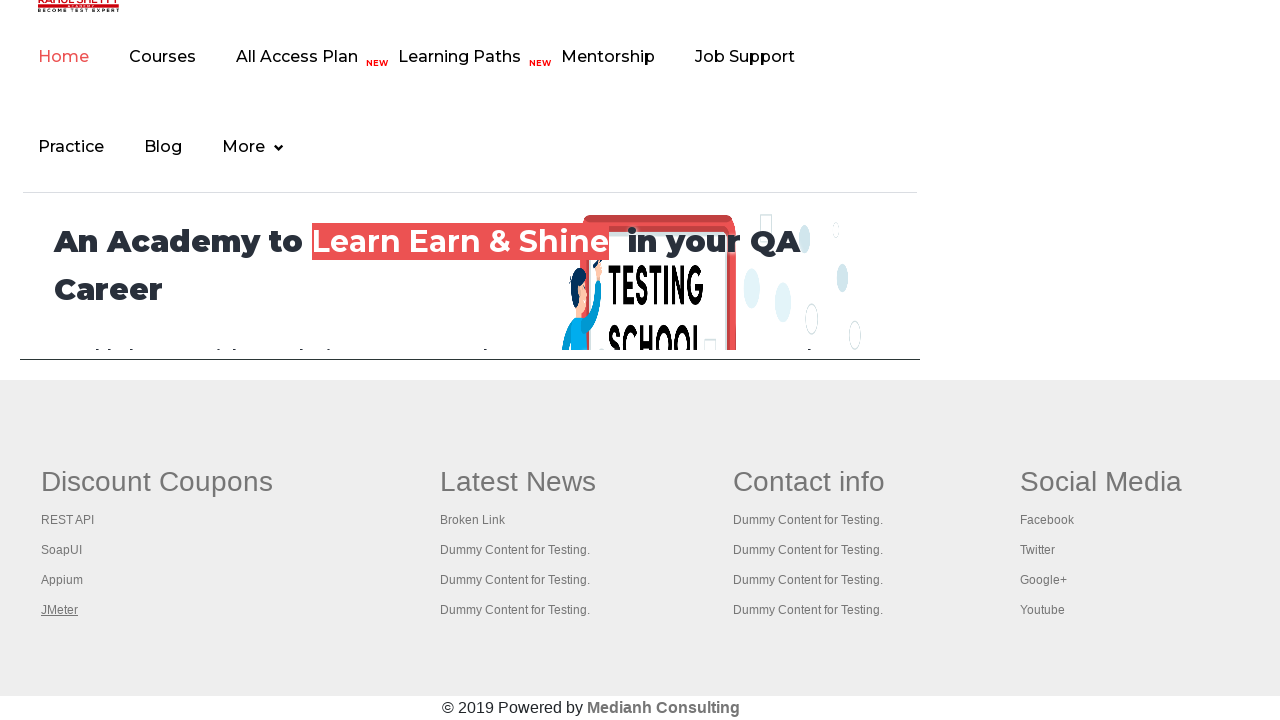

Waited 2 seconds for tab 4 to load
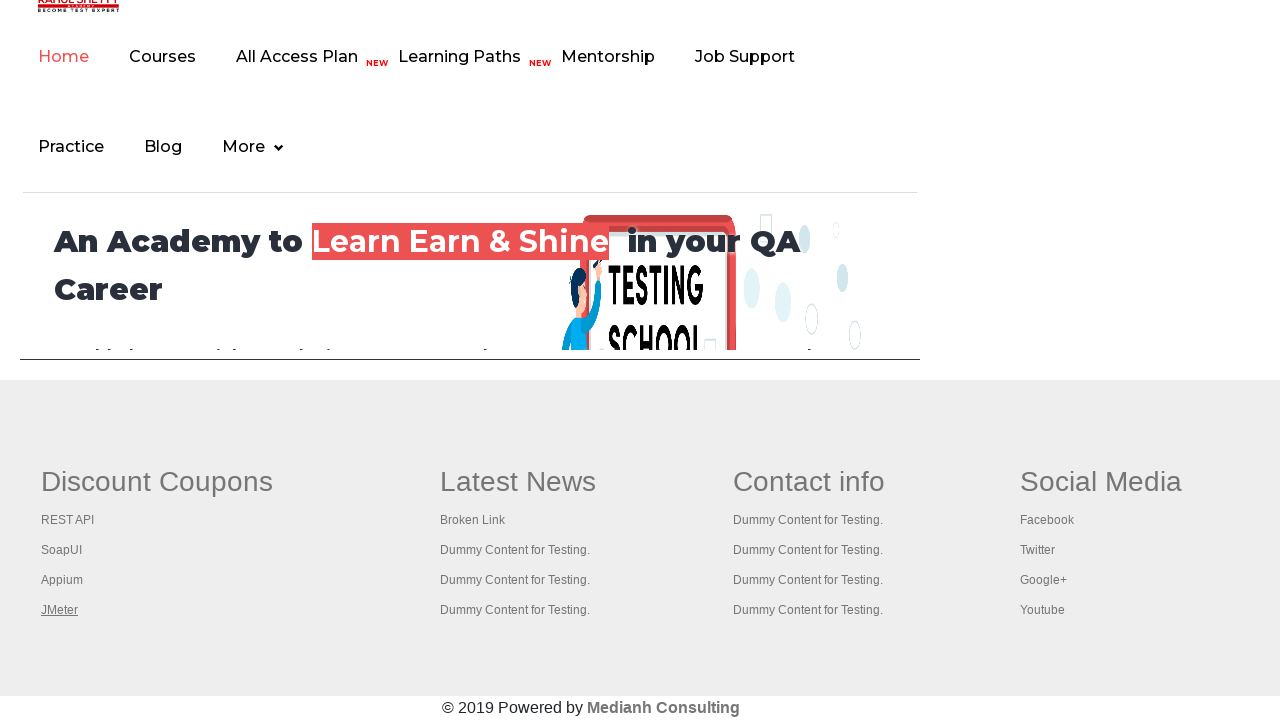

Retrieved all 5 open tabs/pages
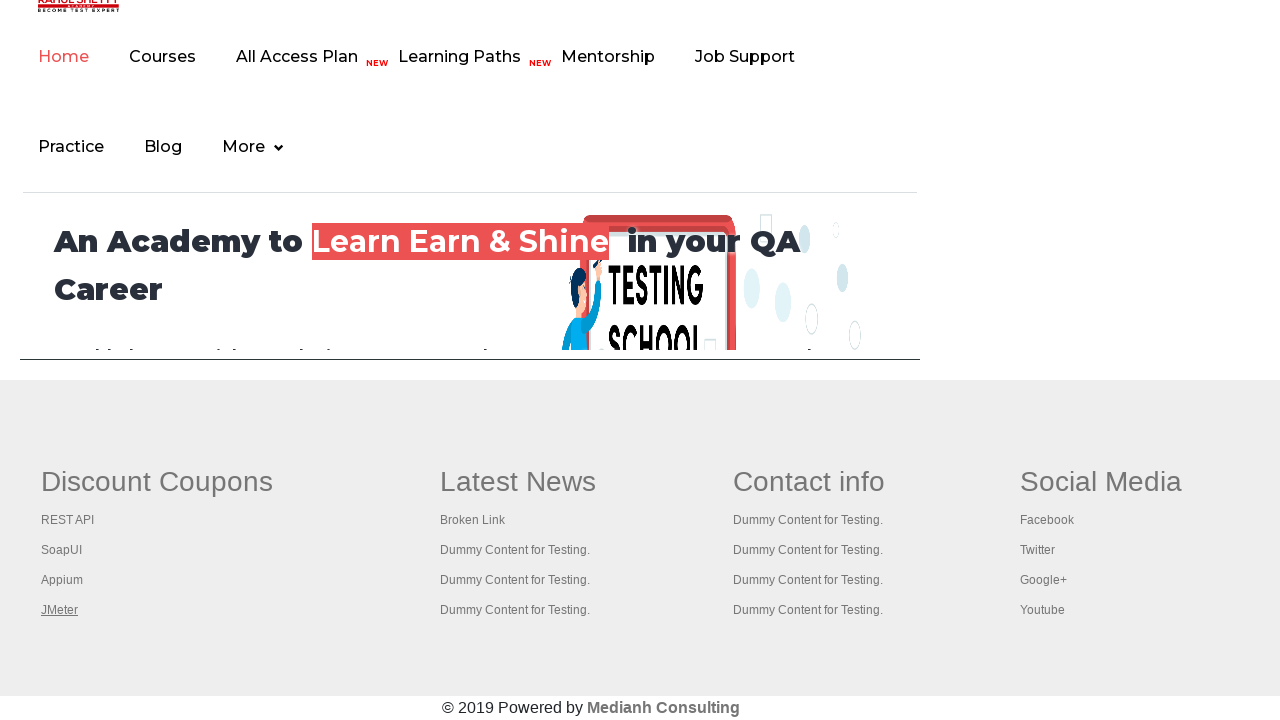

Switched to tab 1
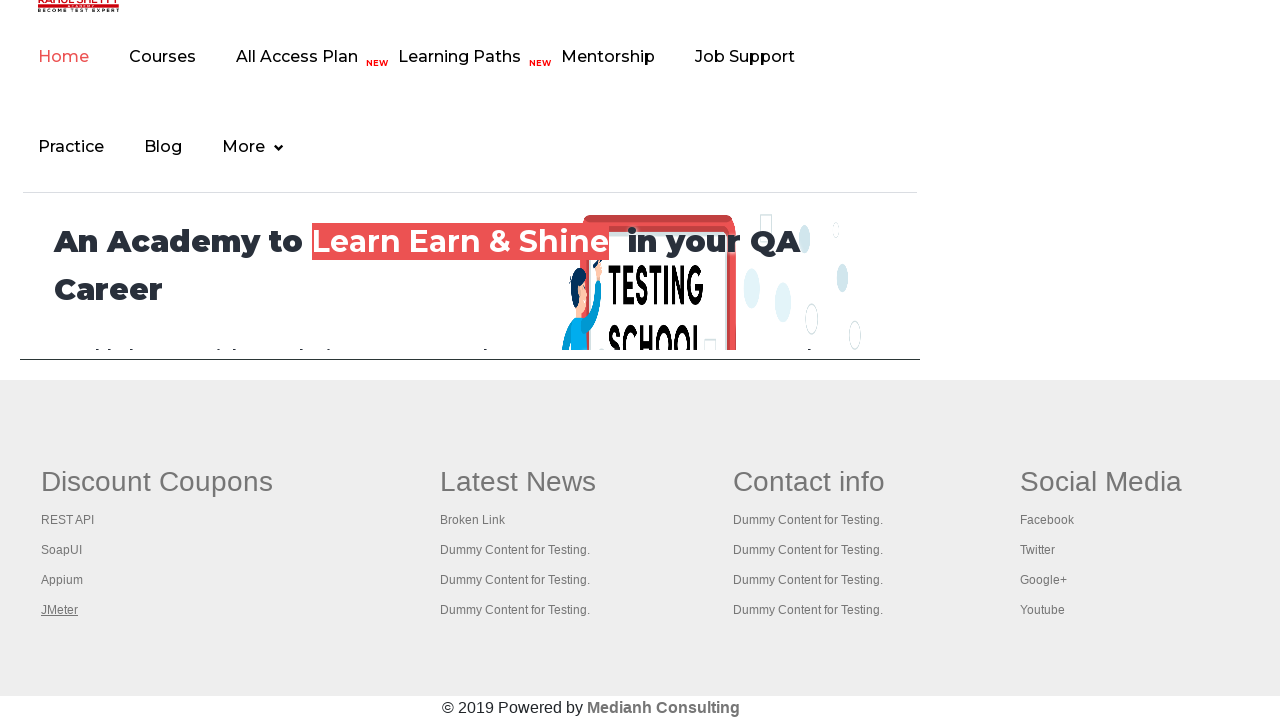

Tab 1 page loaded (domcontentloaded)
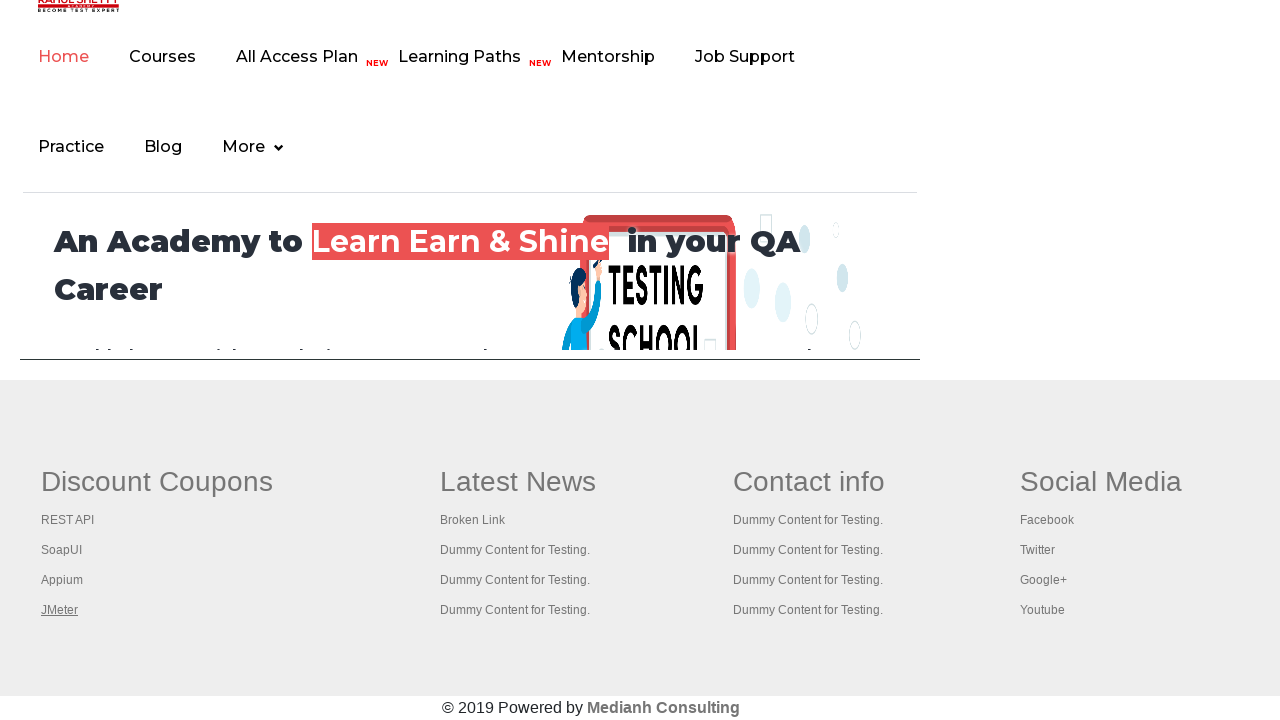

Switched to tab 2
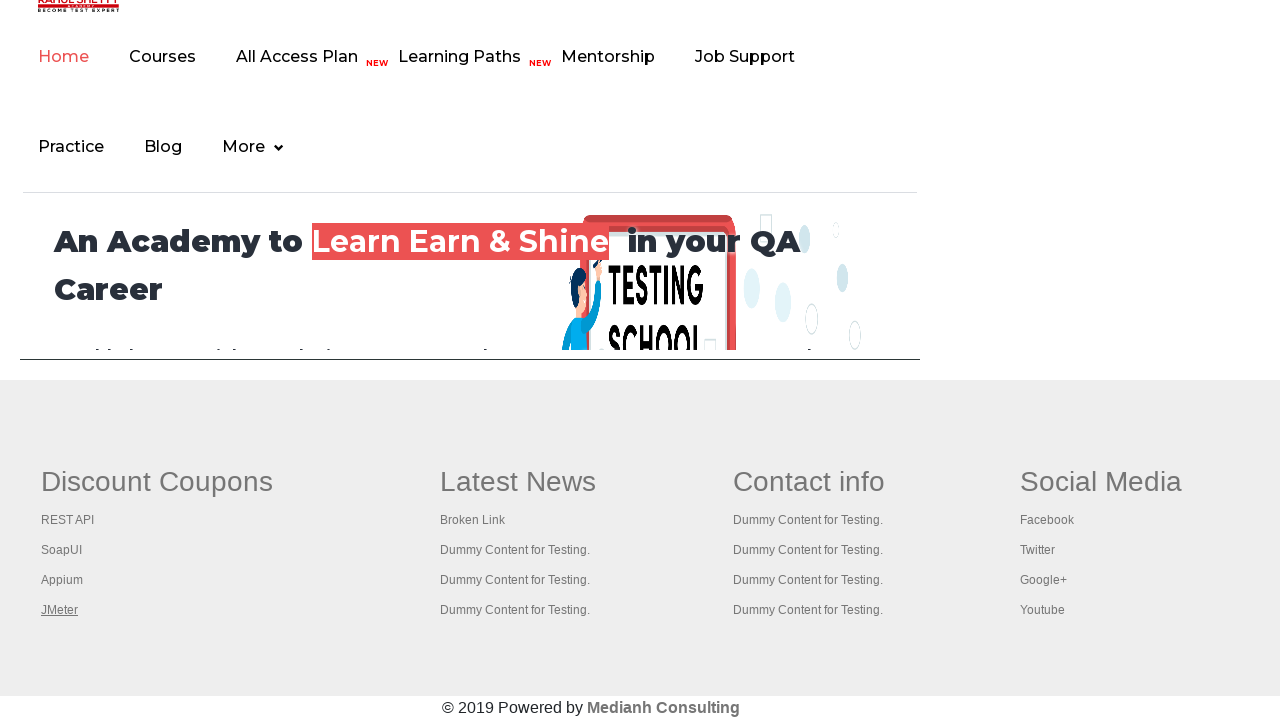

Tab 2 page loaded (domcontentloaded)
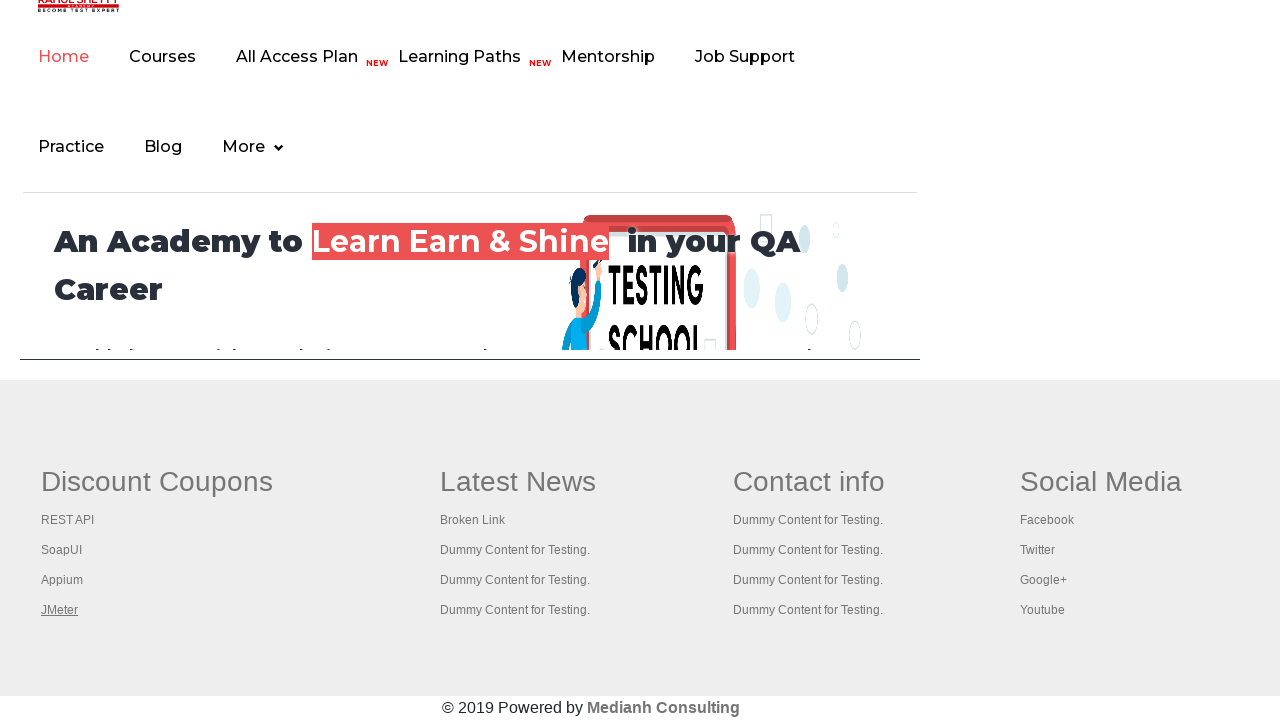

Switched to tab 3
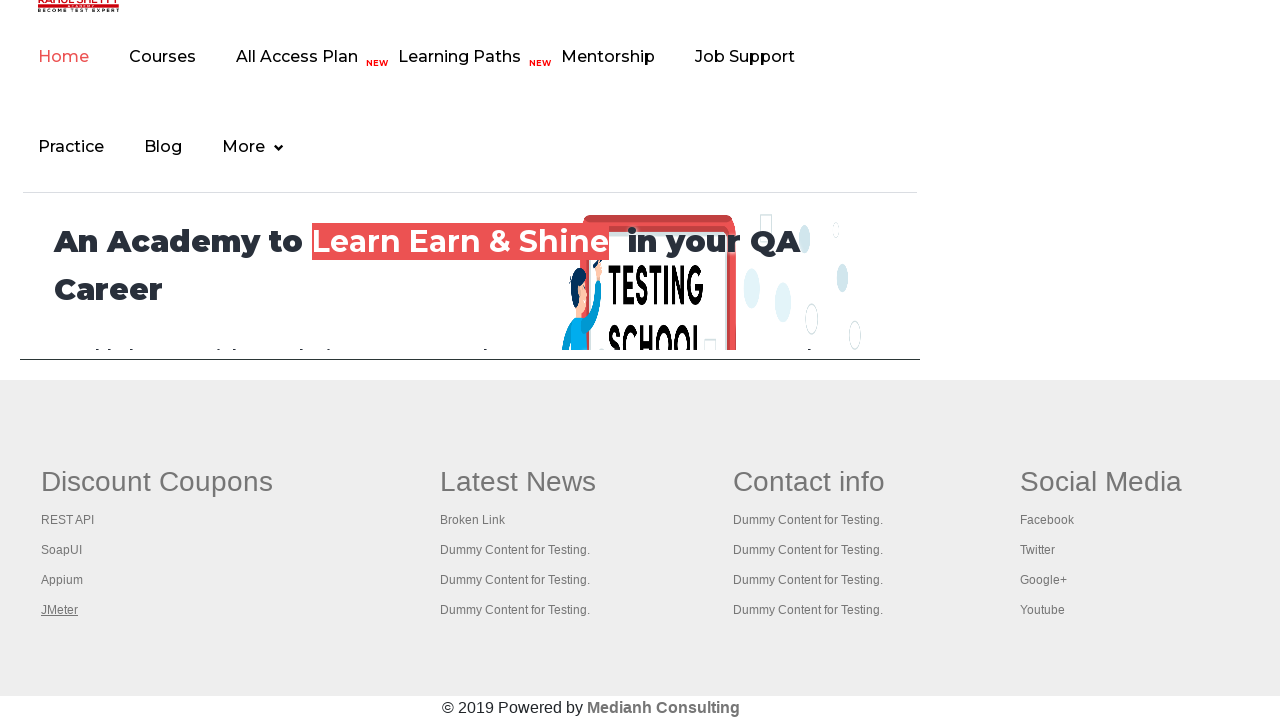

Tab 3 page loaded (domcontentloaded)
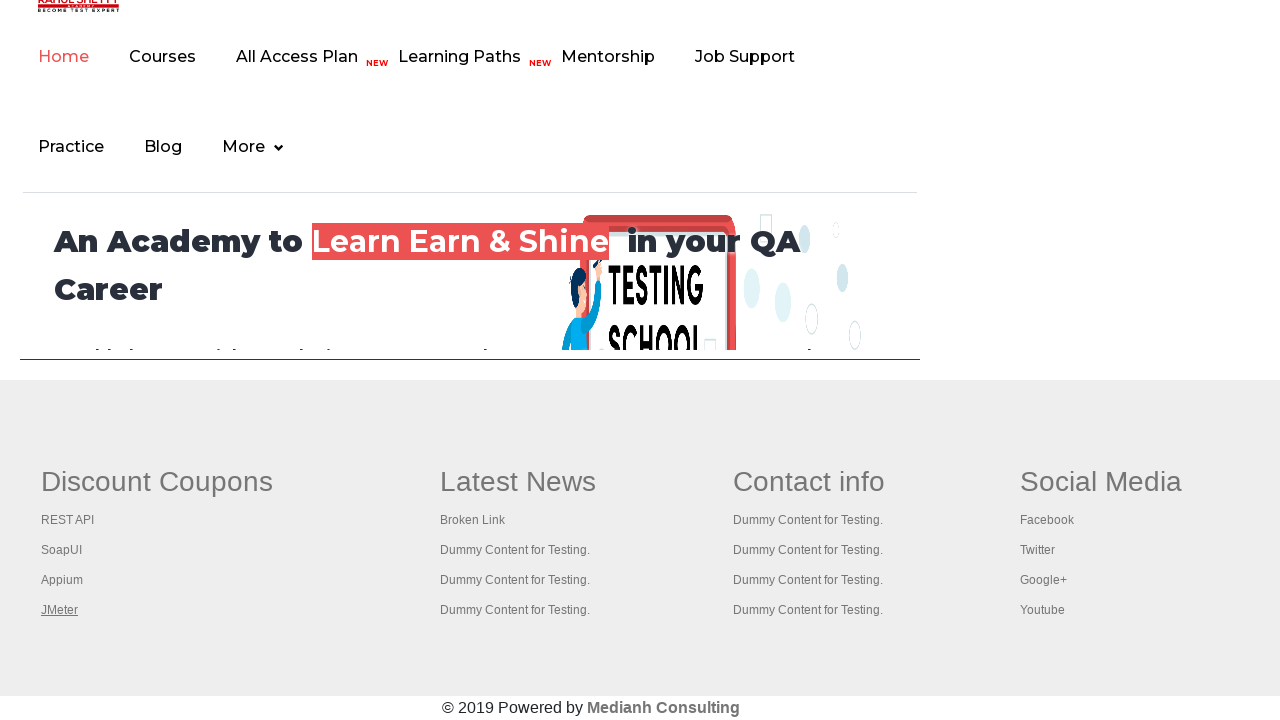

Switched to tab 4
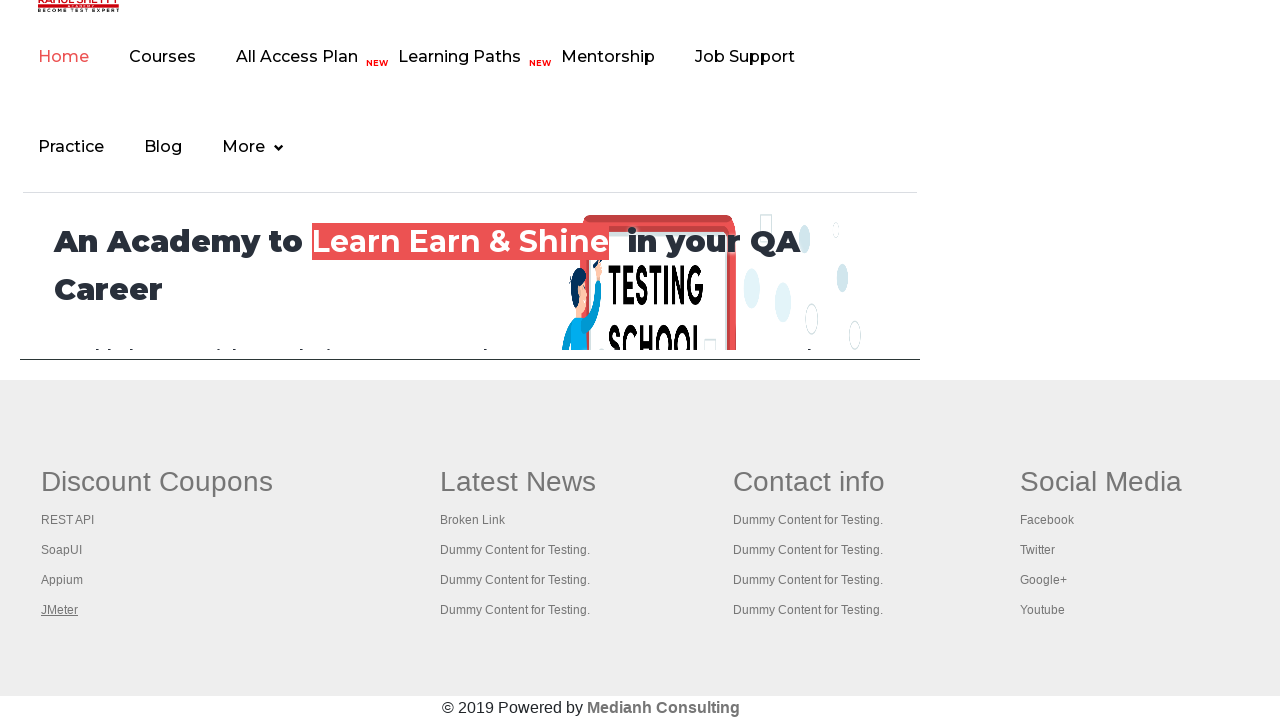

Tab 4 page loaded (domcontentloaded)
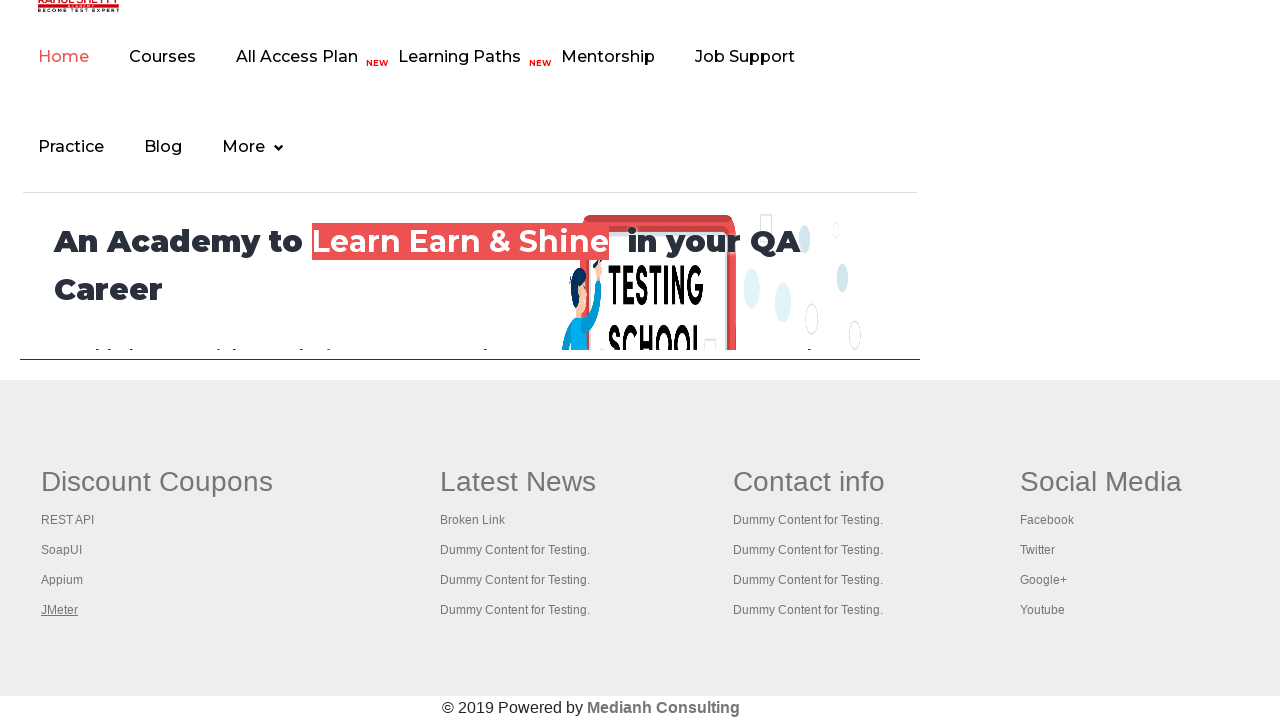

Switched to tab 5
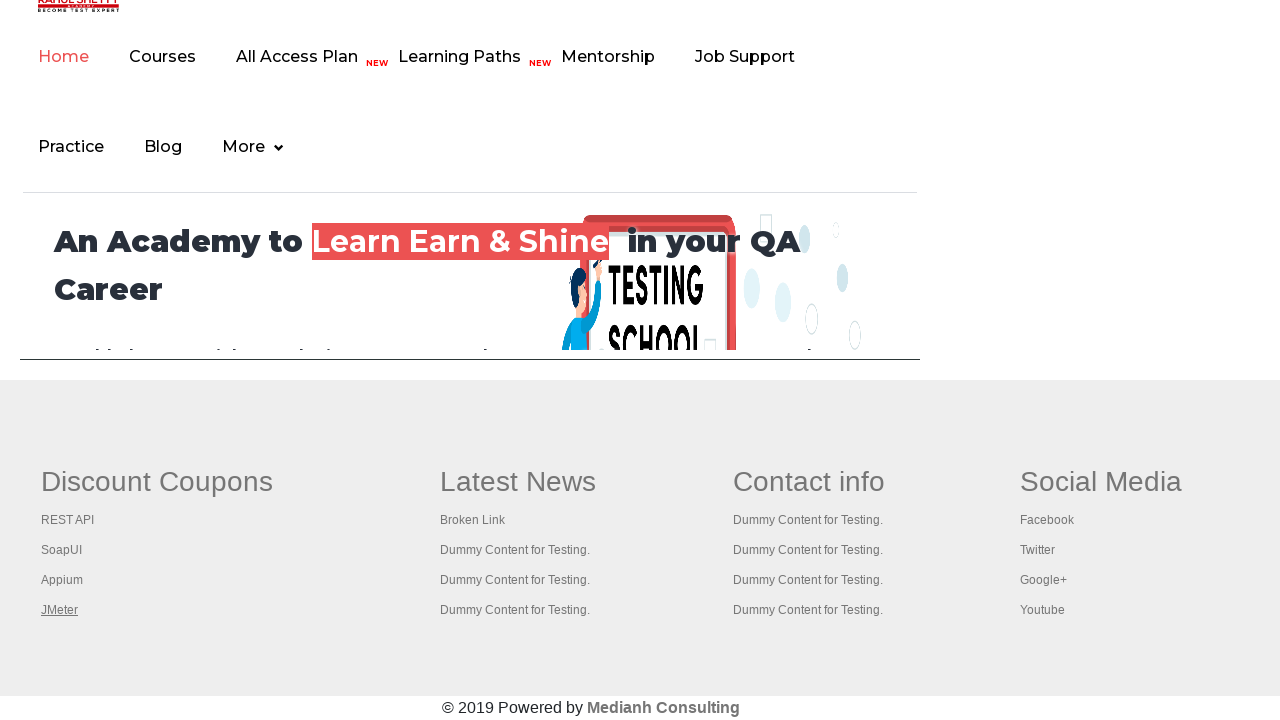

Tab 5 page loaded (domcontentloaded)
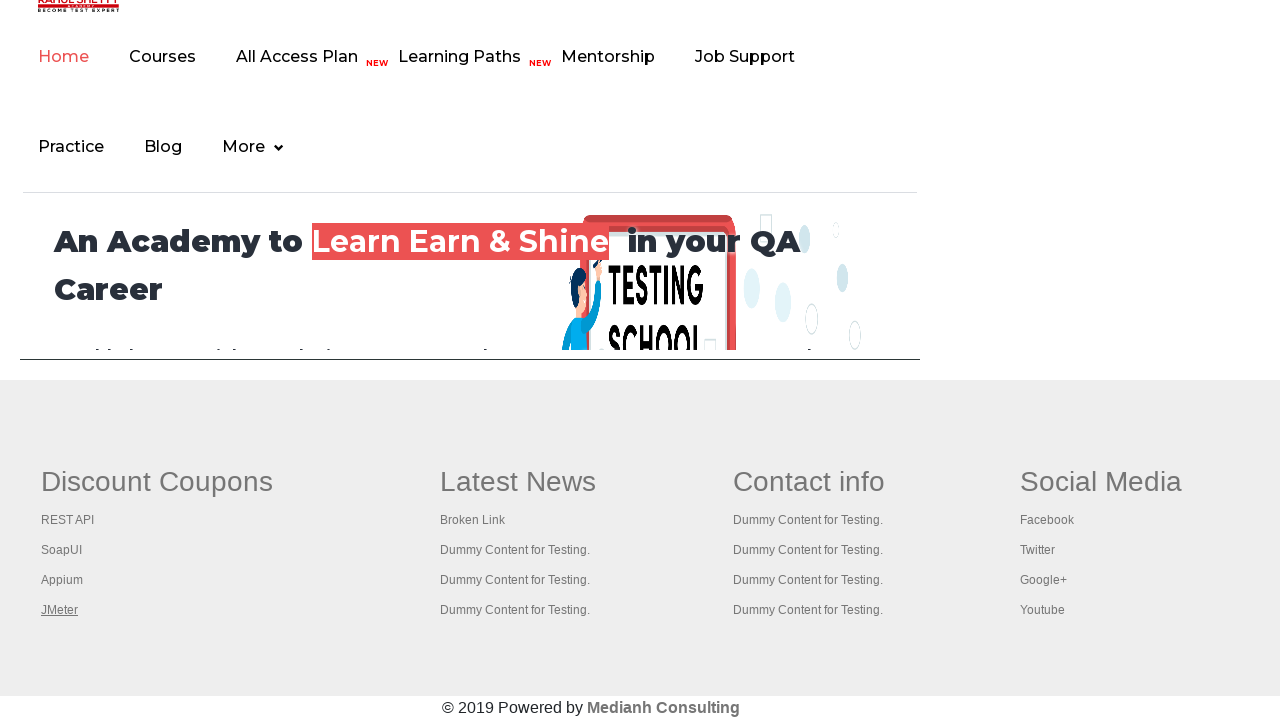

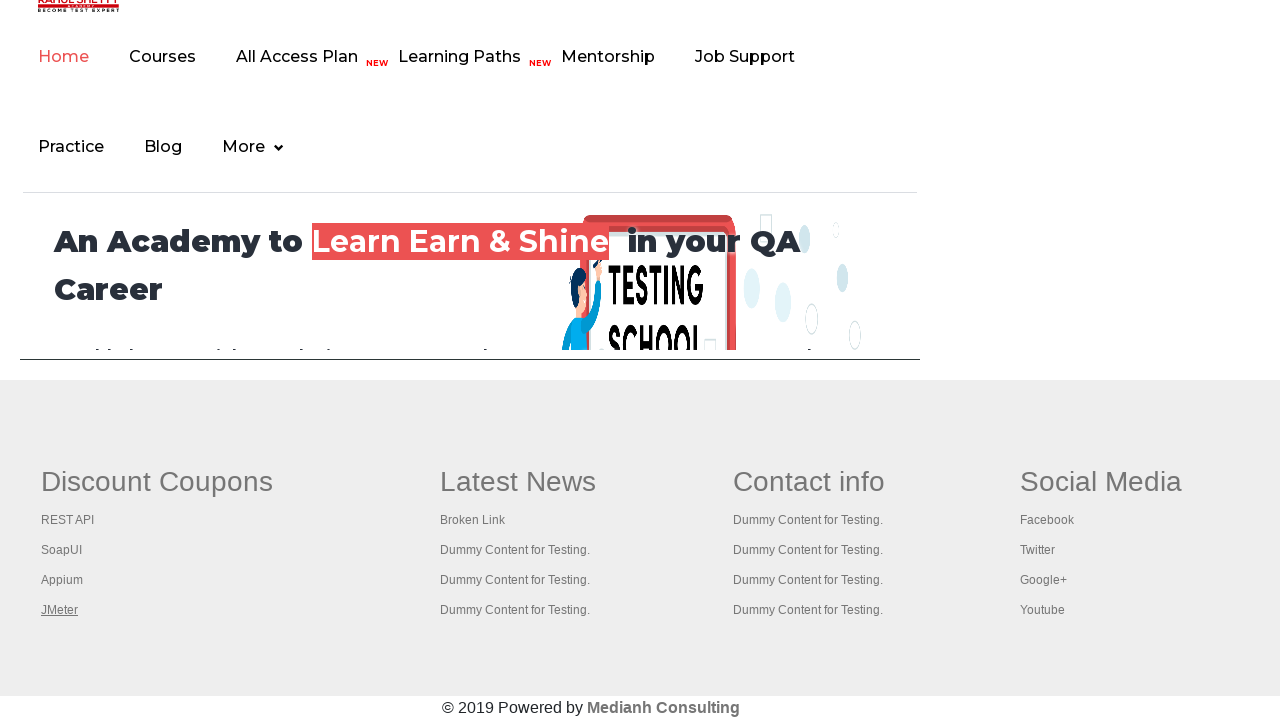